Tests file upload functionality by selecting a file via the file input field and submitting the form, then verifies the uploaded filename is displayed on the result page.

Starting URL: http://the-internet.herokuapp.com/upload

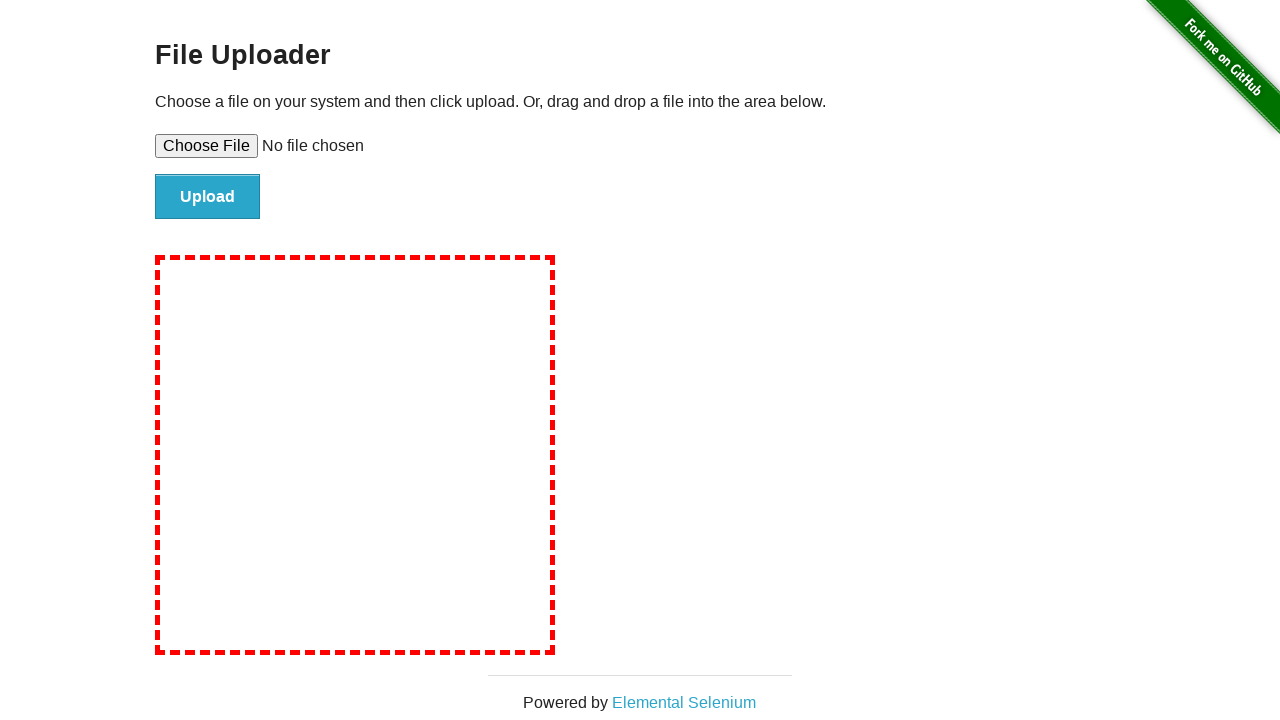

Created temporary test file for upload
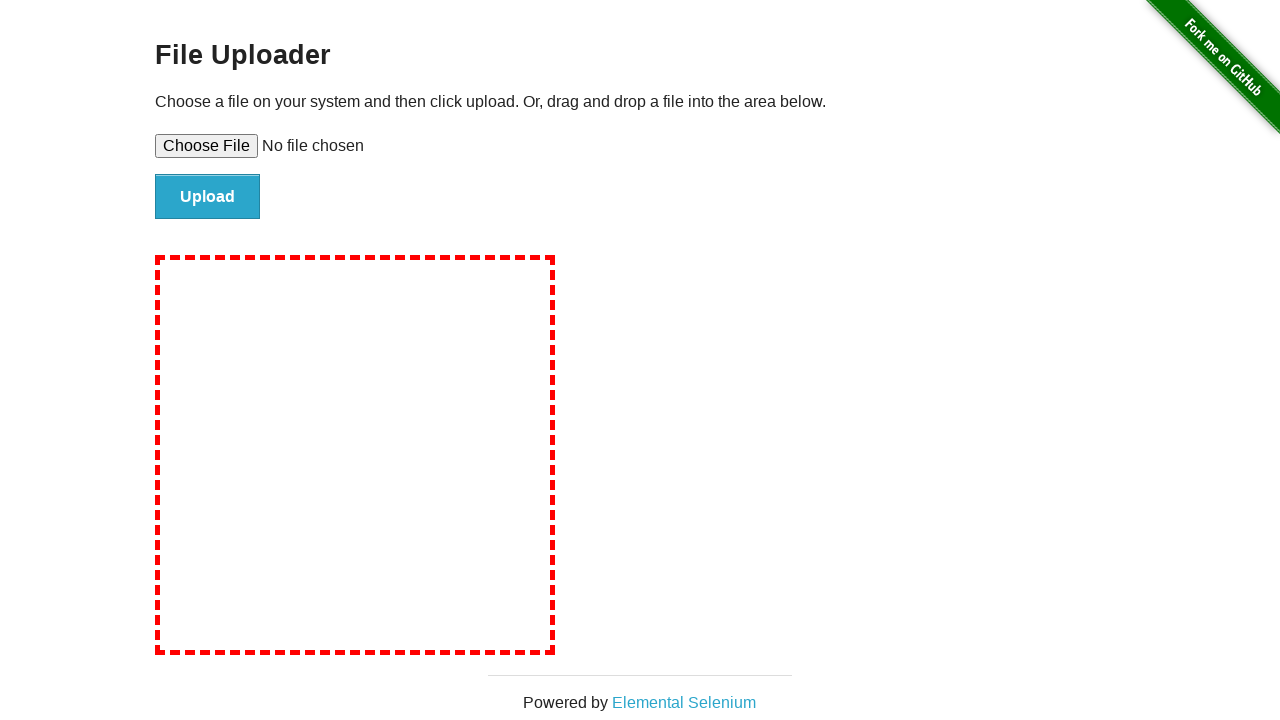

Selected file 'tmph2mhun2v.txt' via file input field
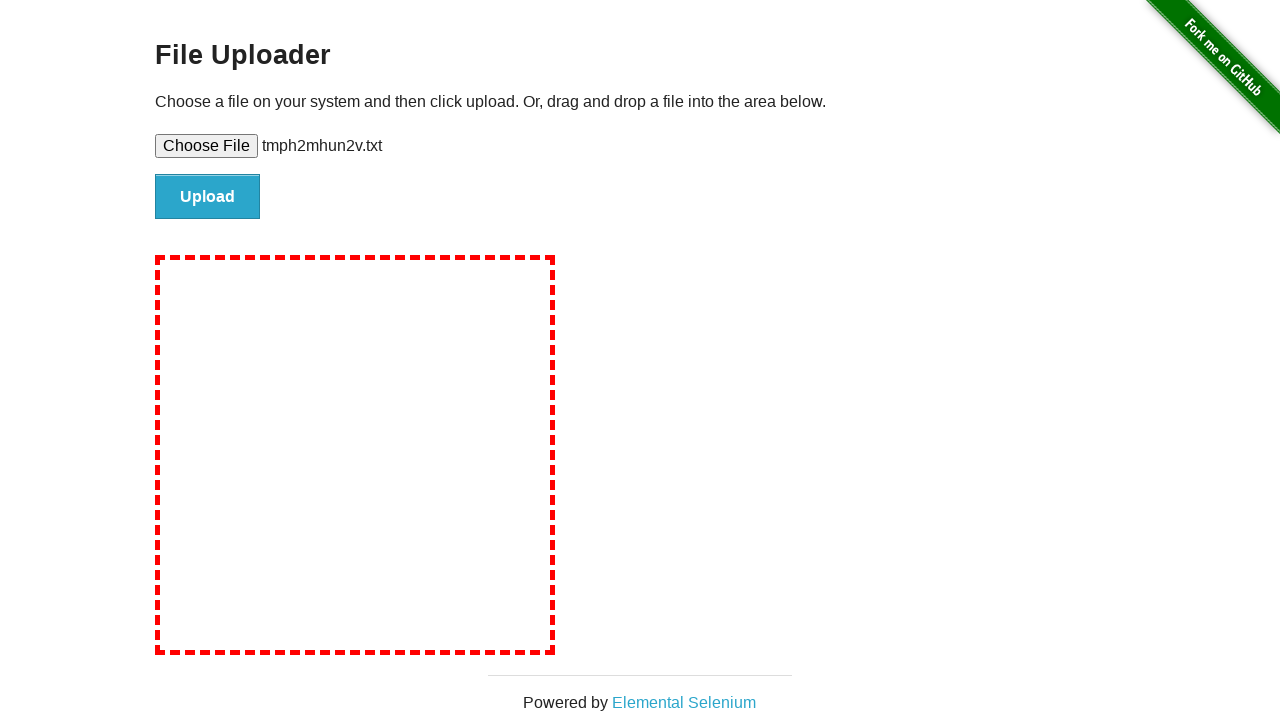

Clicked file submit button to upload at (208, 197) on #file-submit
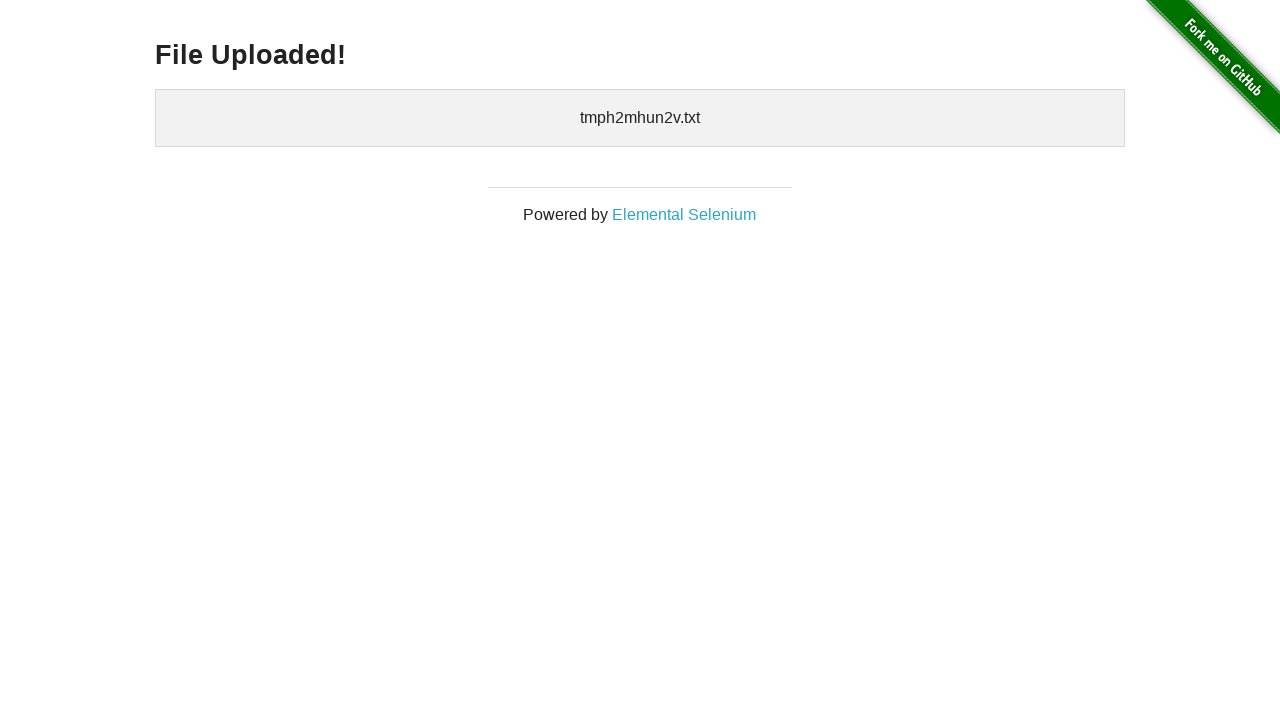

Upload confirmation page loaded with uploaded files section
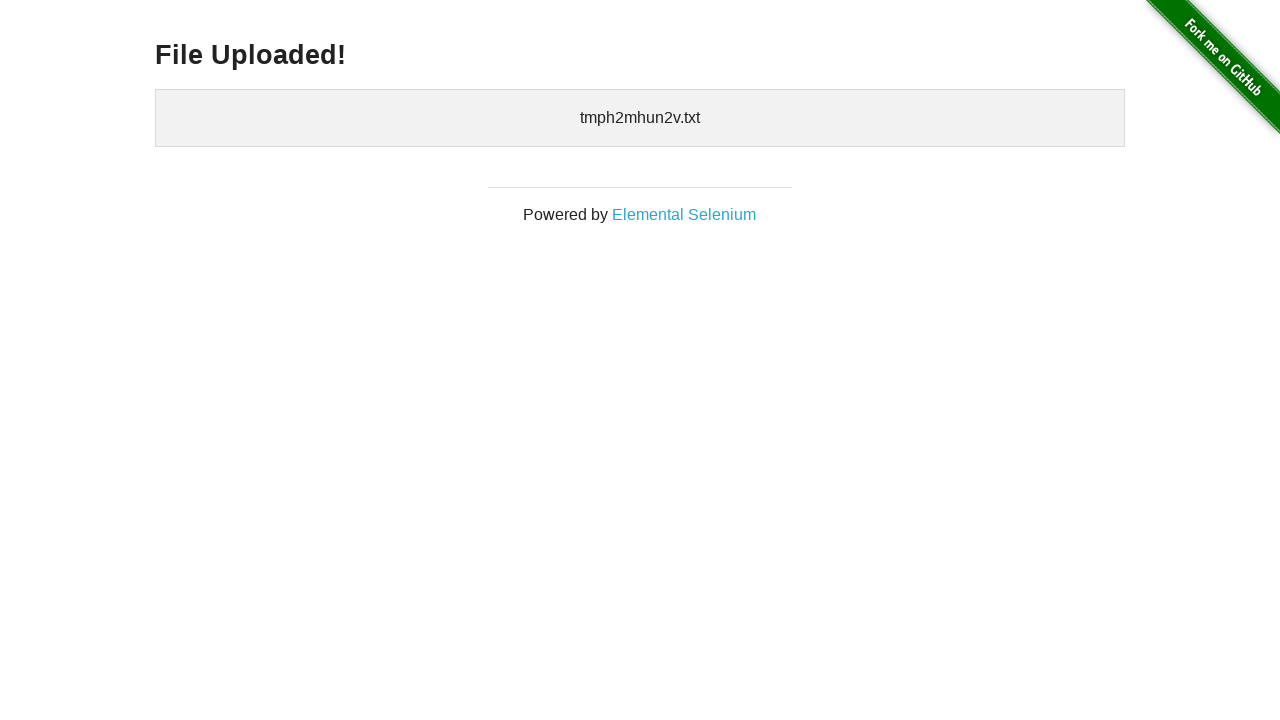

Cleaned up temporary test file
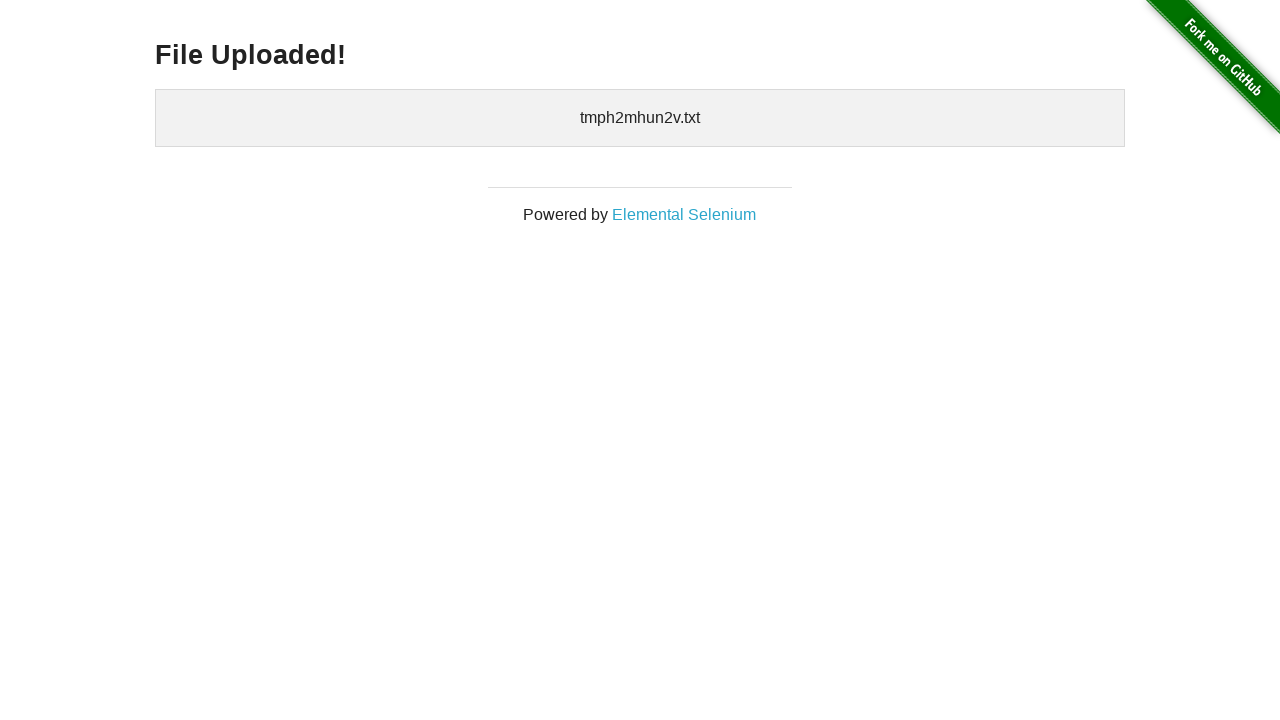

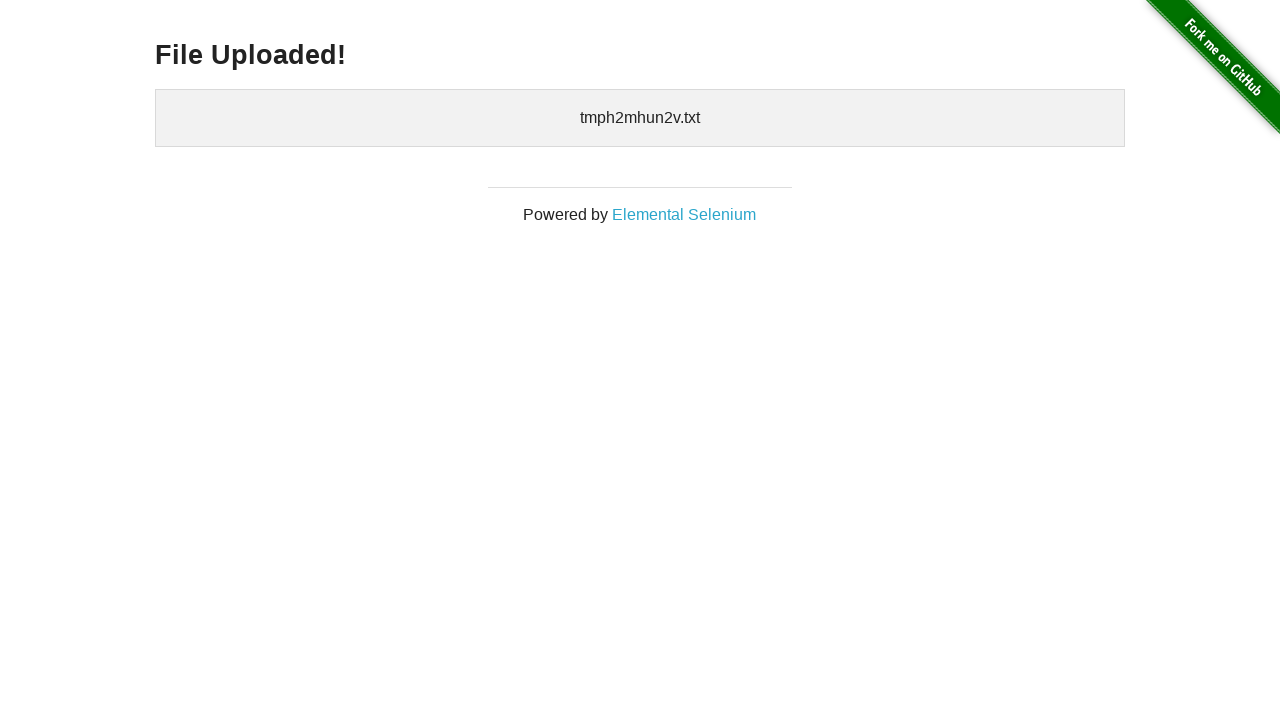